Tests navigation from GitHub's login page to the account creation page by clicking the 'Create an account' link and verifying the URL contains 'signup'.

Starting URL: https://github.com/login

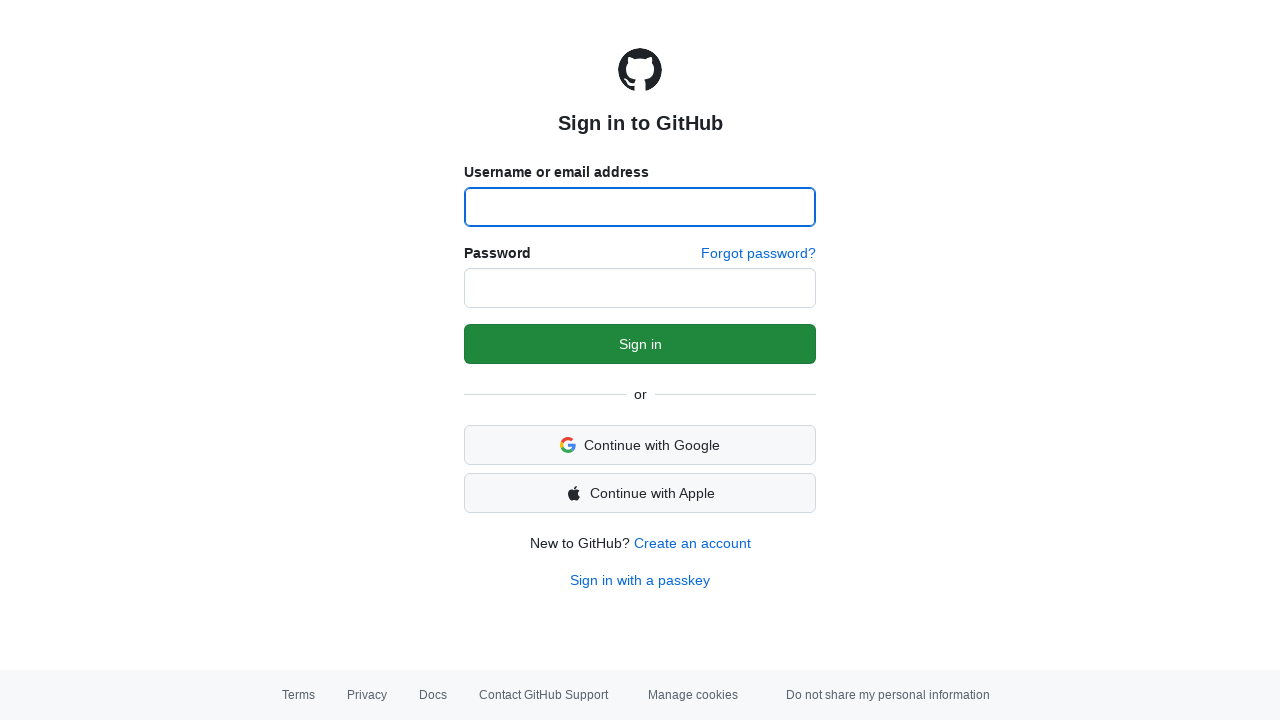

Clicked 'Create an account' link on GitHub login page at (692, 543) on a[href^='/signup']
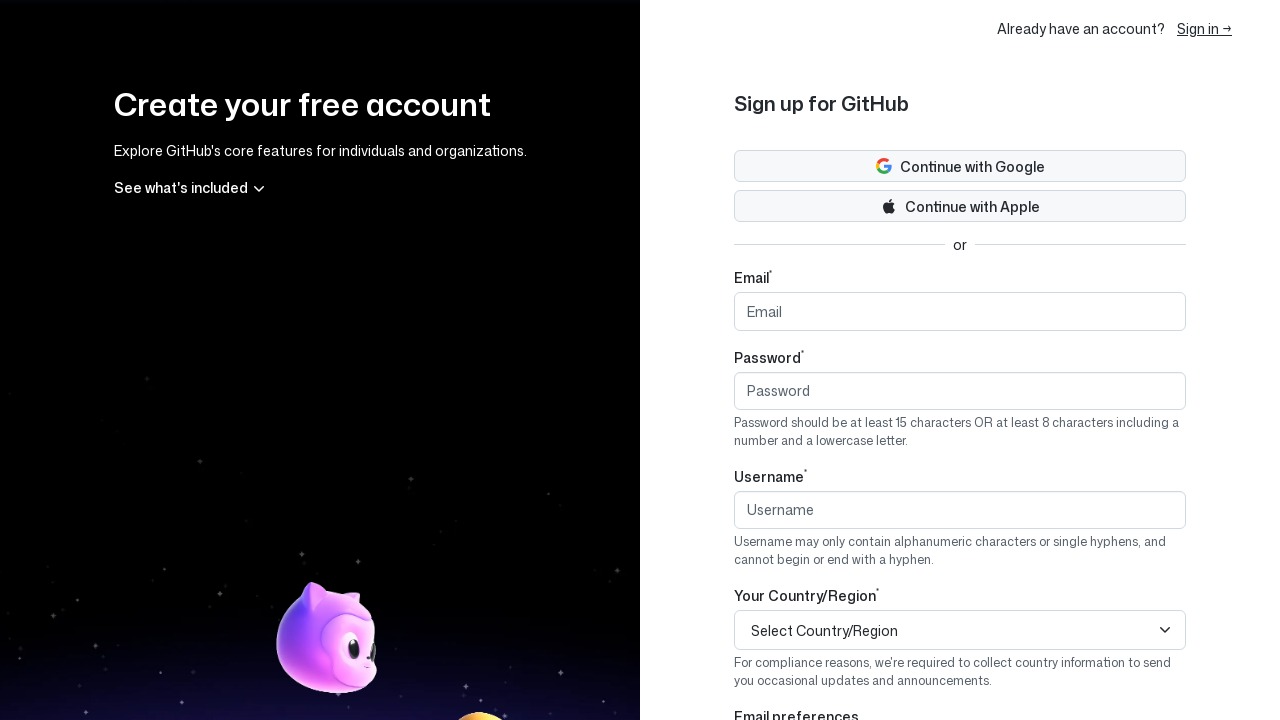

Navigation to signup page completed, URL verified to contain 'signup'
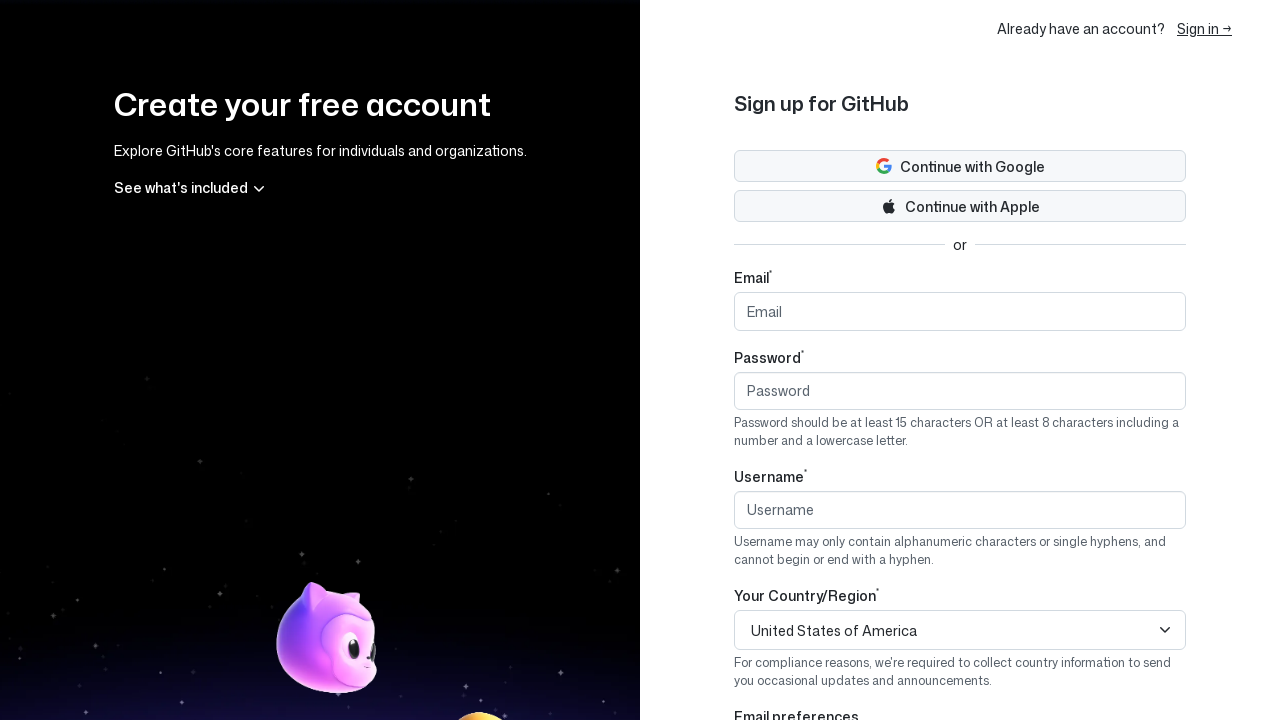

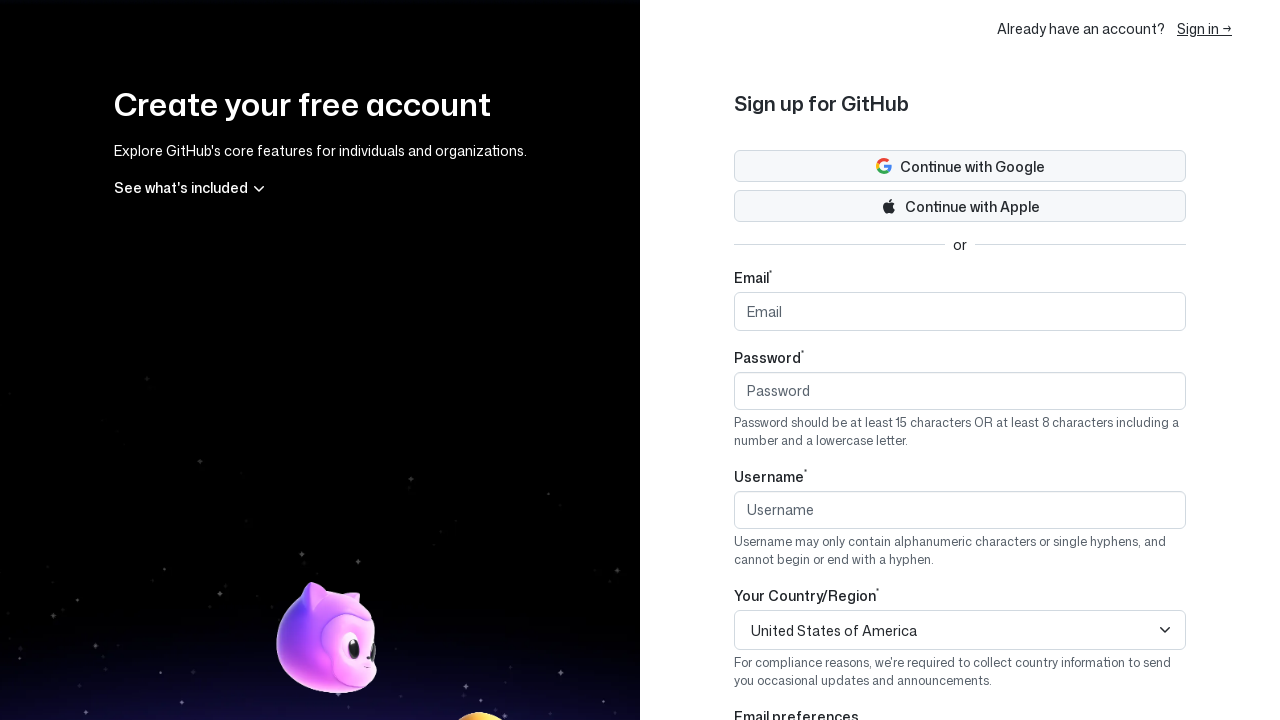